Tests adding specific grocery items (Cucumber, Brocolli, Beetroot) to cart on a practice e-commerce site by iterating through products and clicking "Add to cart" for matching items

Starting URL: https://rahulshettyacademy.com/seleniumPractise/

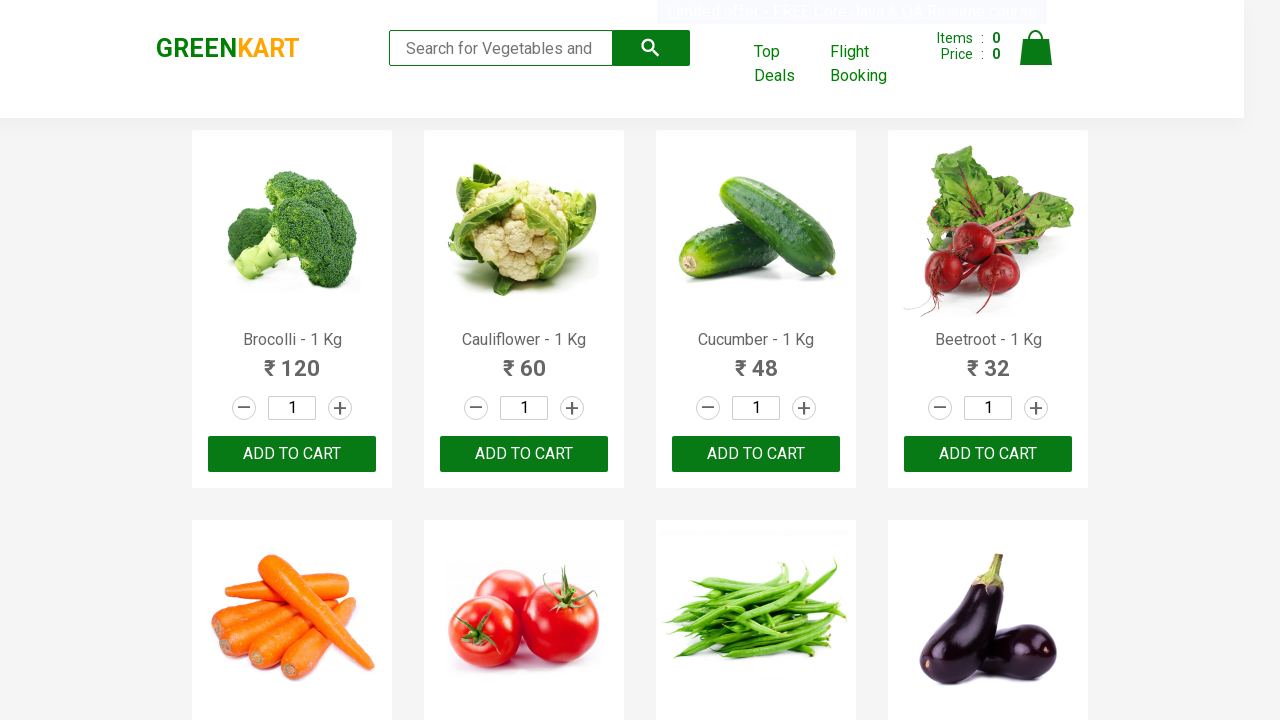

Waited for product names to load on the page
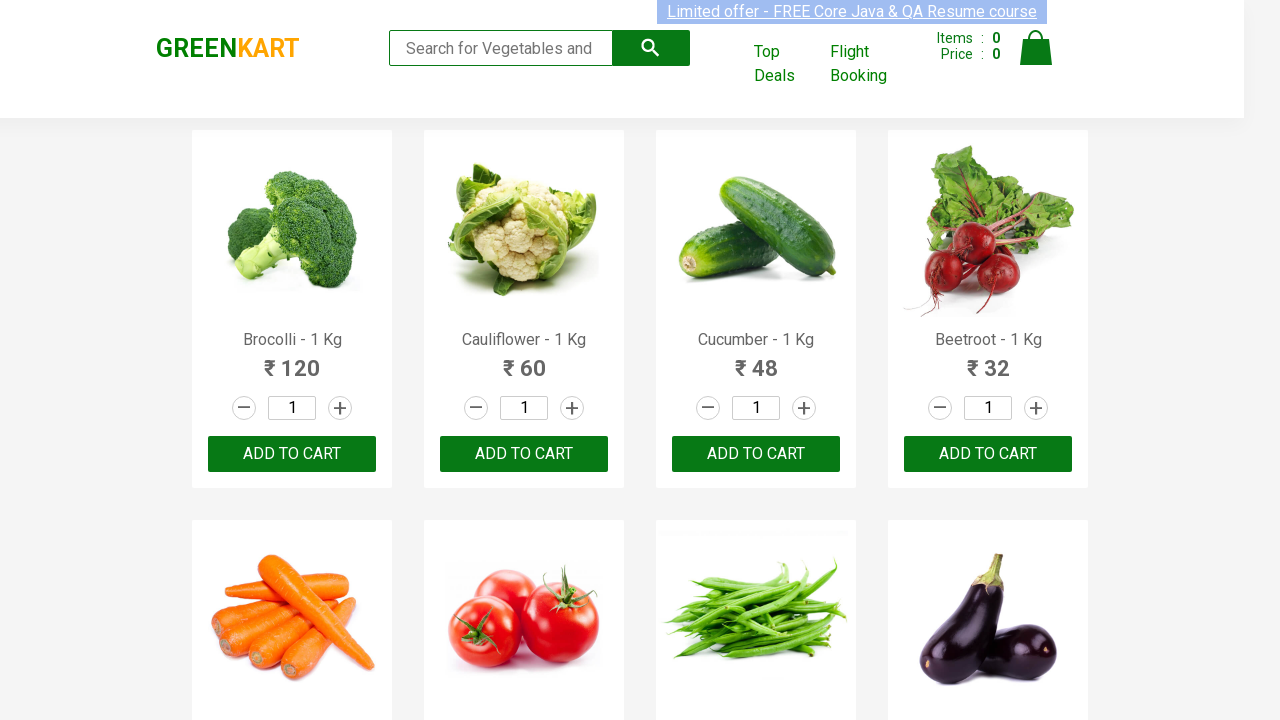

Retrieved all product name elements from the page
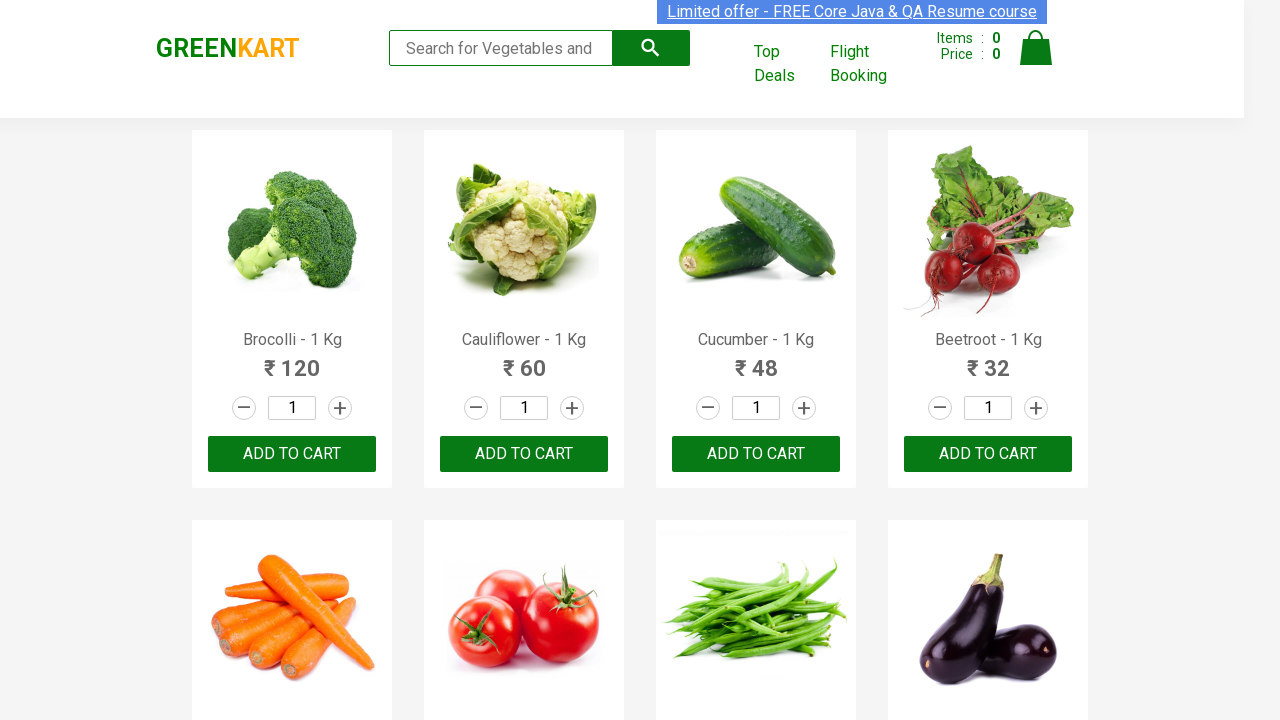

Extracted product name: Brocolli
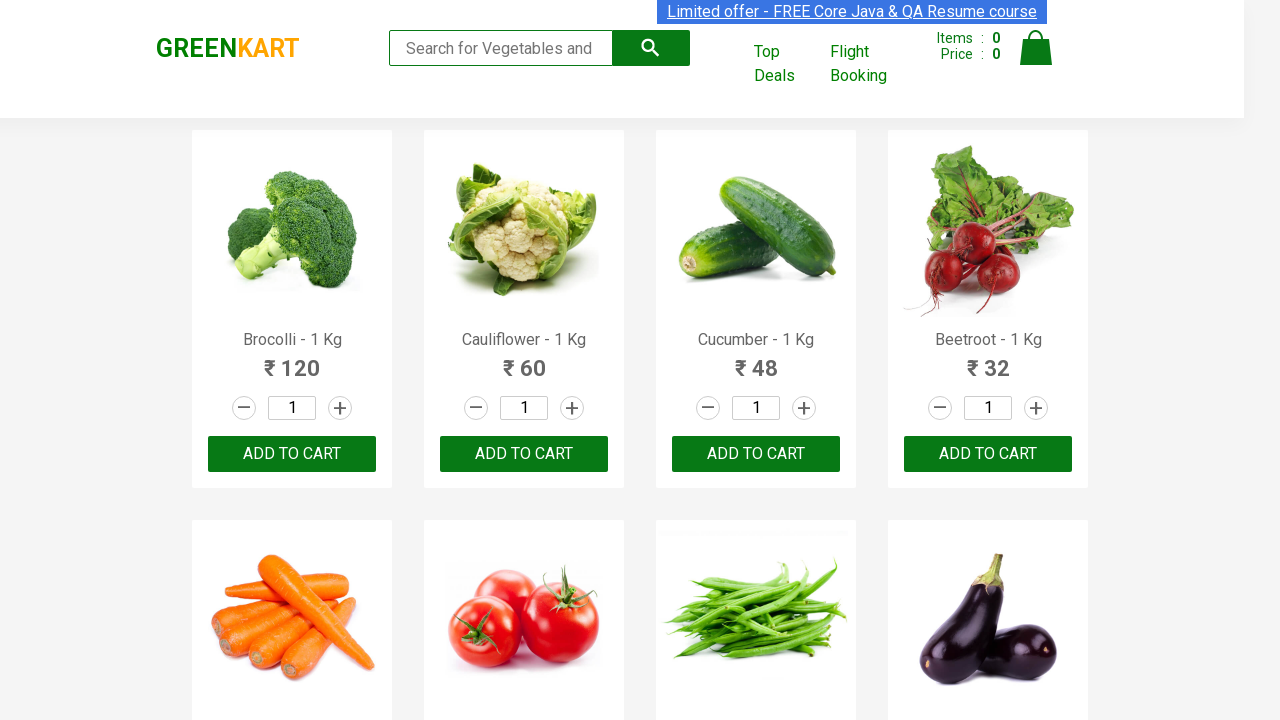

Clicked 'Add to cart' for Brocolli at (292, 454) on xpath=//div[@class='product-action']/button >> nth=0
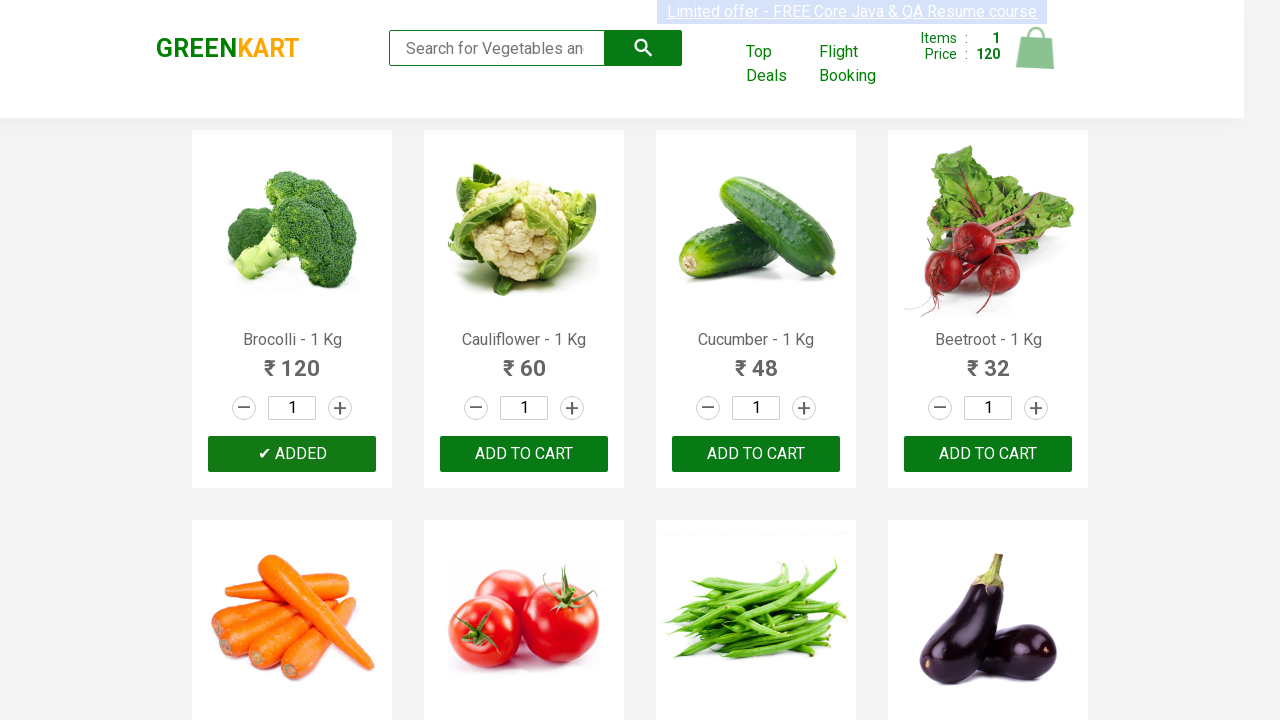

Extracted product name: Cauliflower
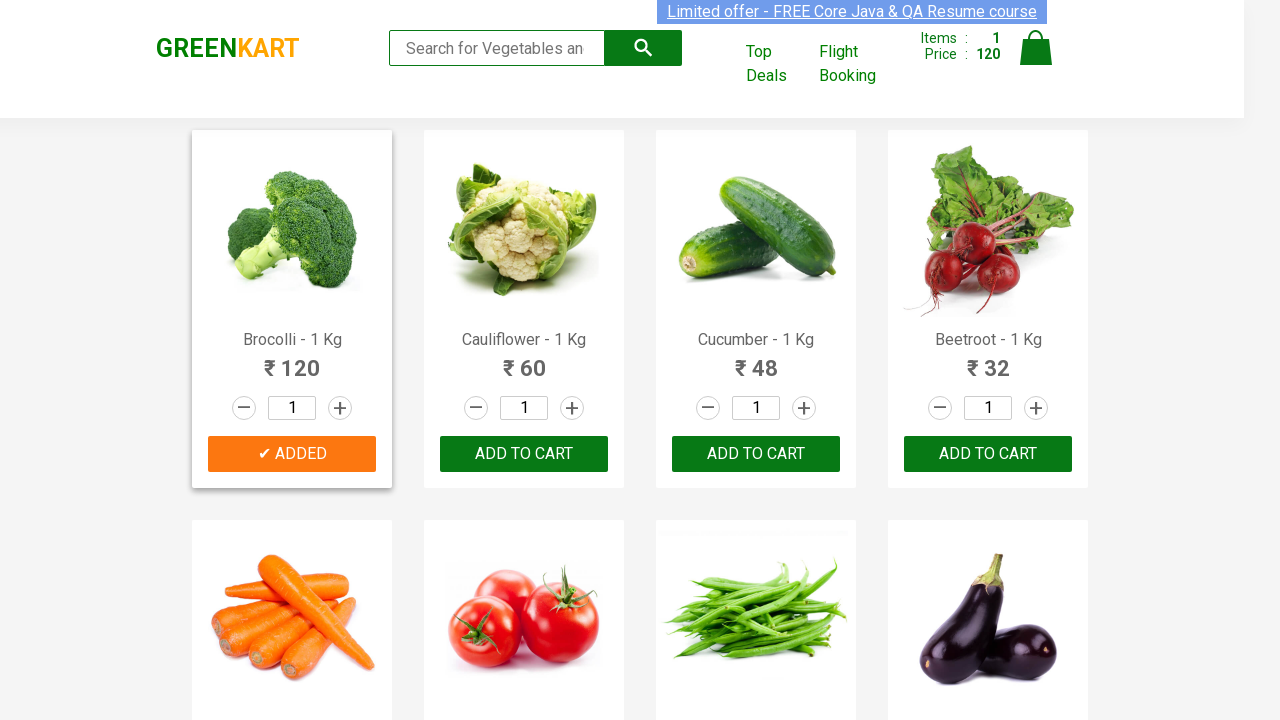

Extracted product name: Cucumber
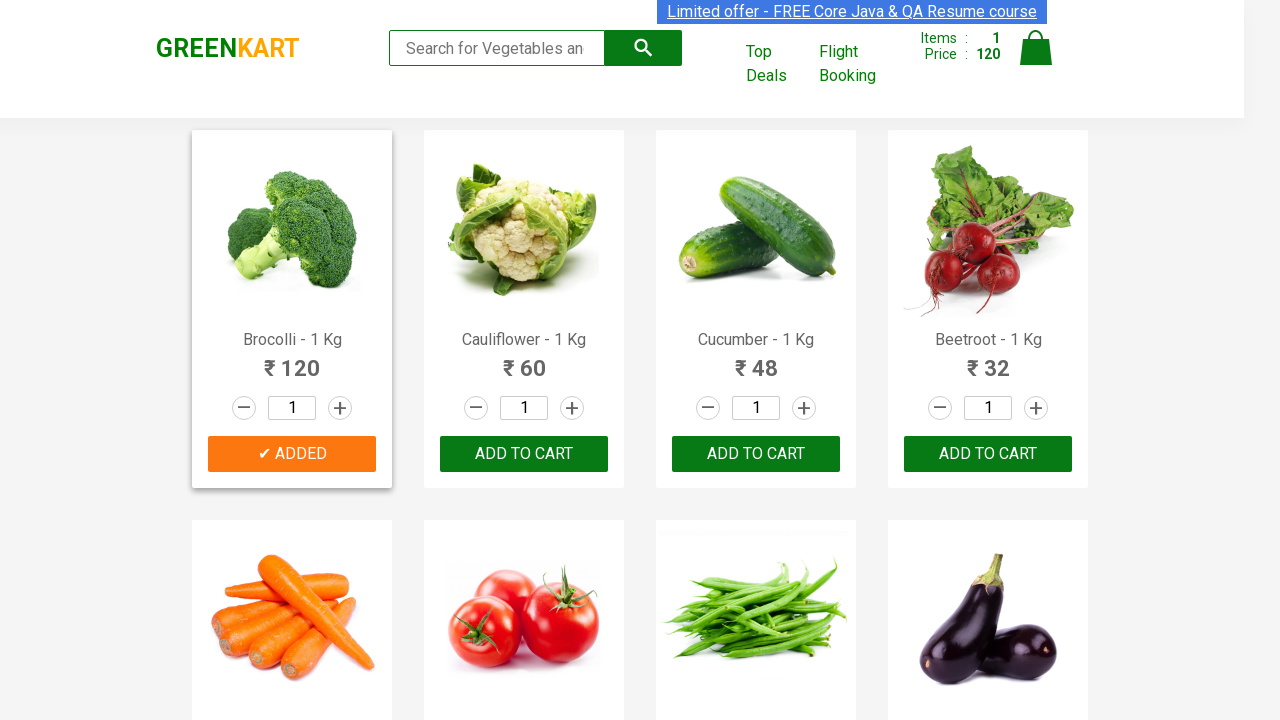

Clicked 'Add to cart' for Cucumber at (756, 454) on xpath=//div[@class='product-action']/button >> nth=2
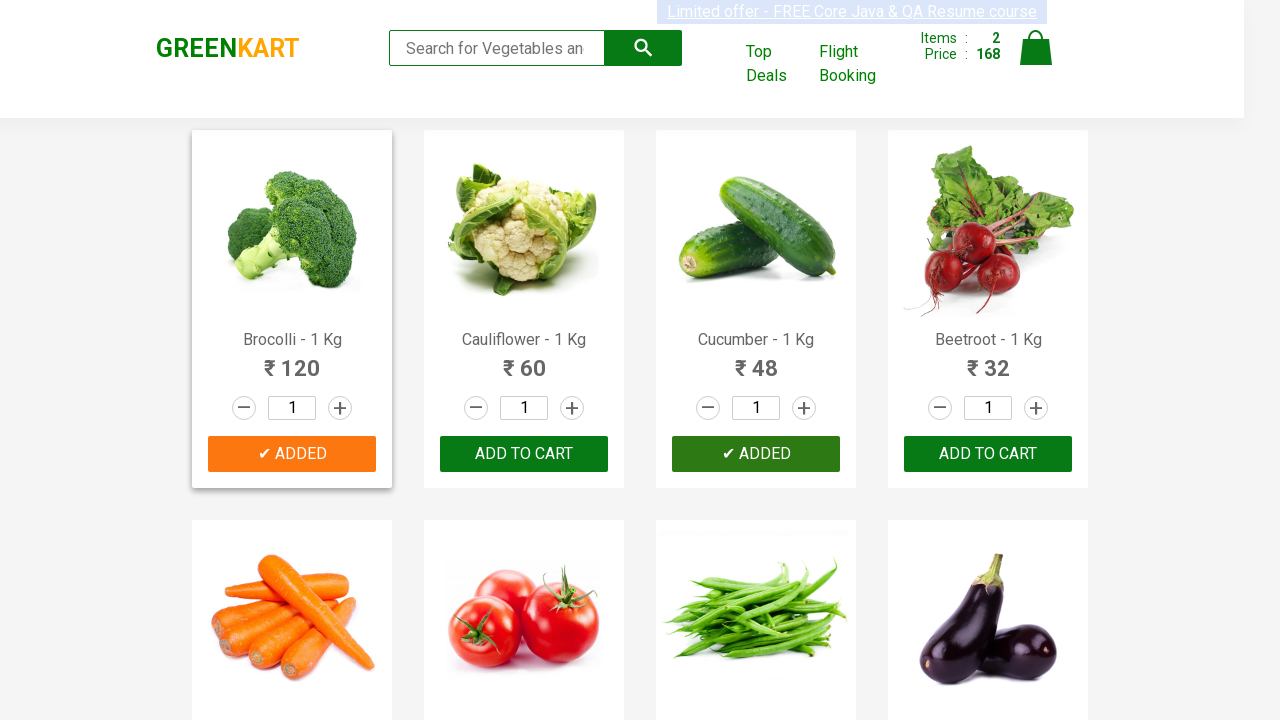

Extracted product name: Beetroot
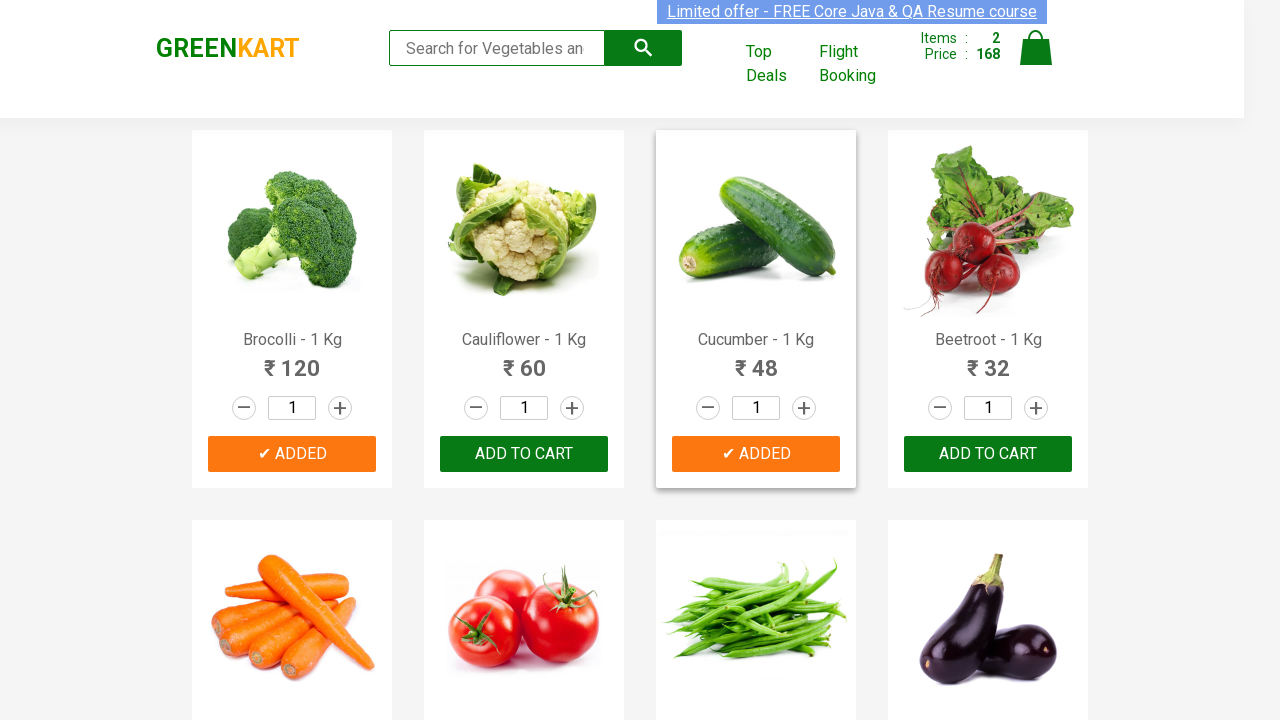

Clicked 'Add to cart' for Beetroot at (988, 454) on xpath=//div[@class='product-action']/button >> nth=3
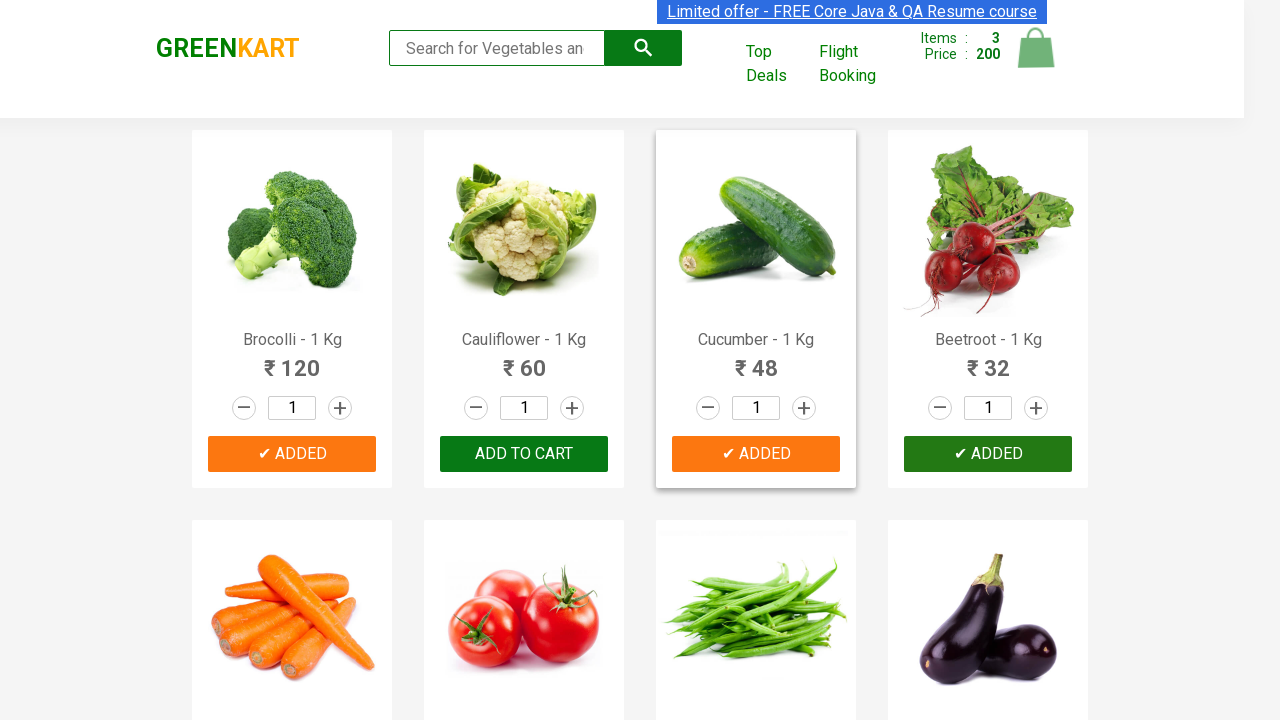

Waited 500ms for cart to update after adding all items
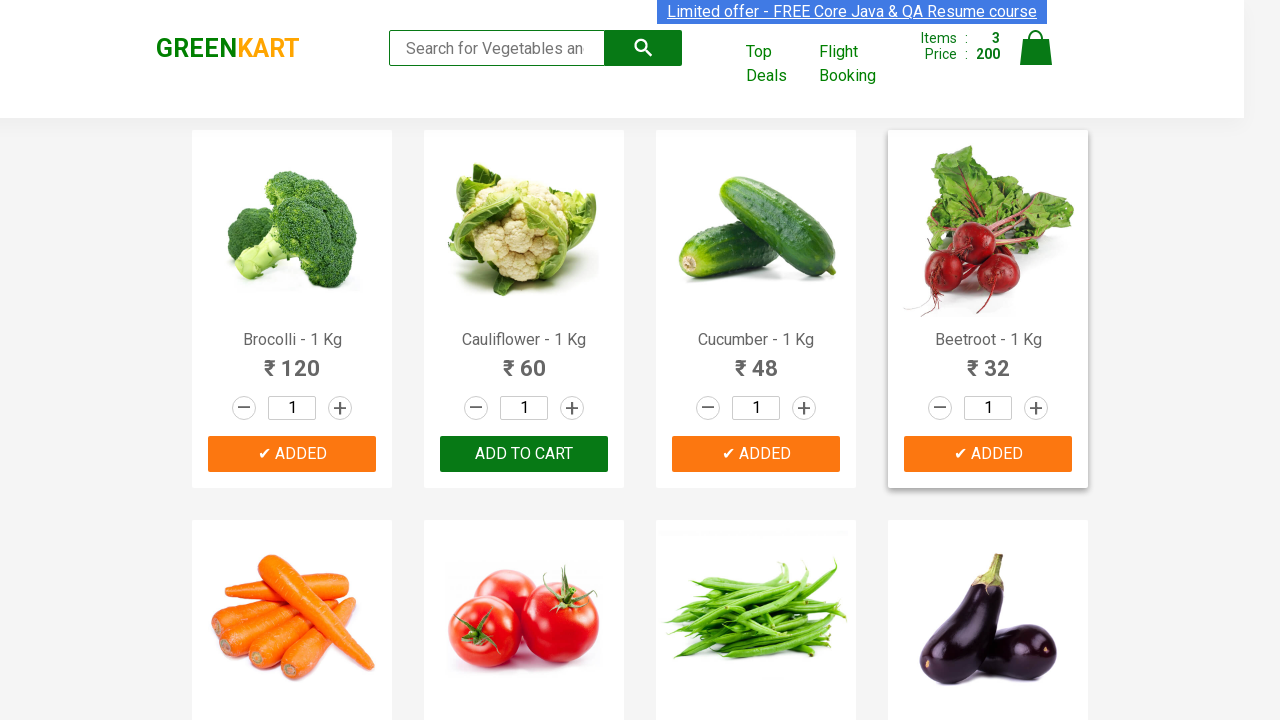

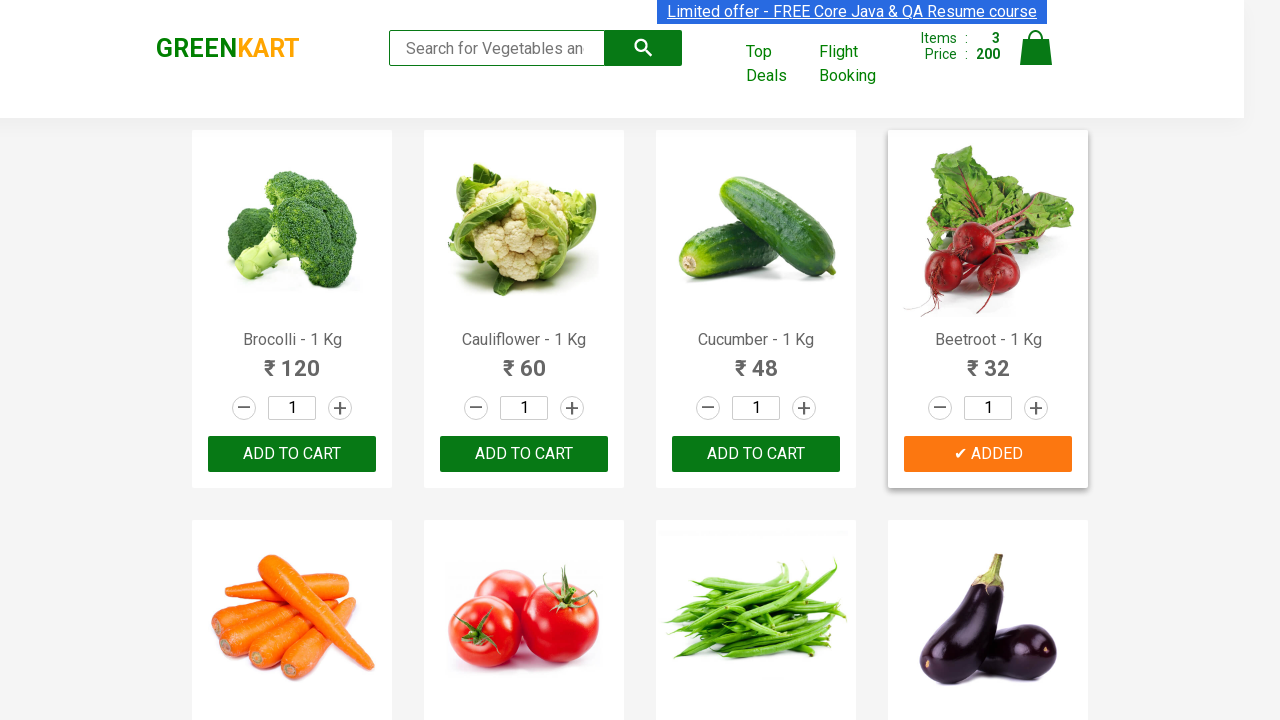